Simple test that navigates to the Bajaj Auto homepage and verifies the page loads successfully.

Starting URL: https://www.bajajauto.com/

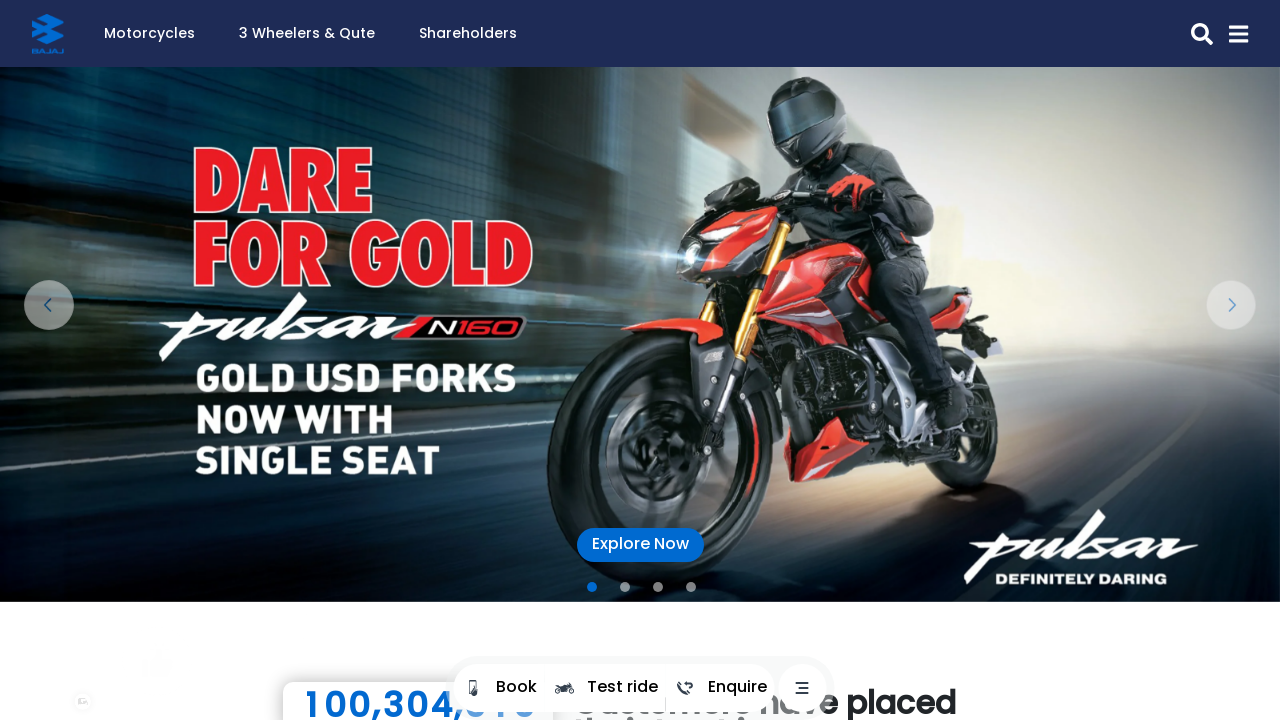

Navigated to Bajaj Auto homepage
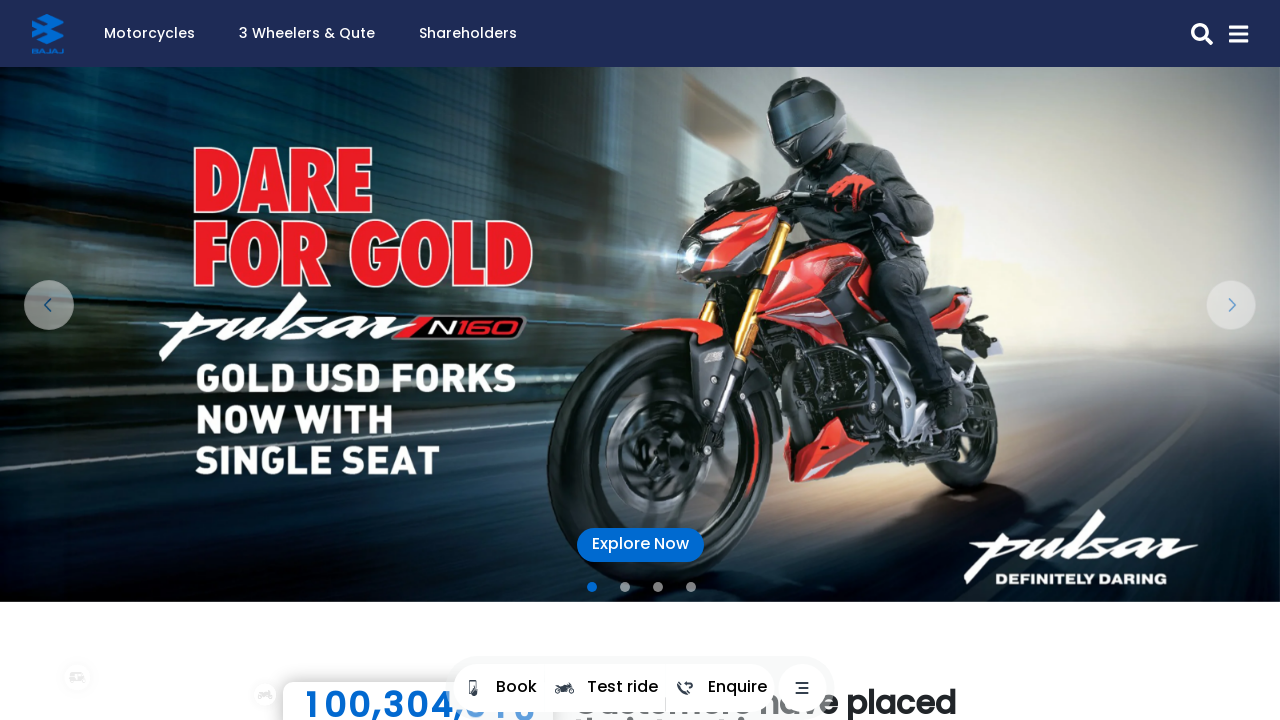

Page DOM content loaded
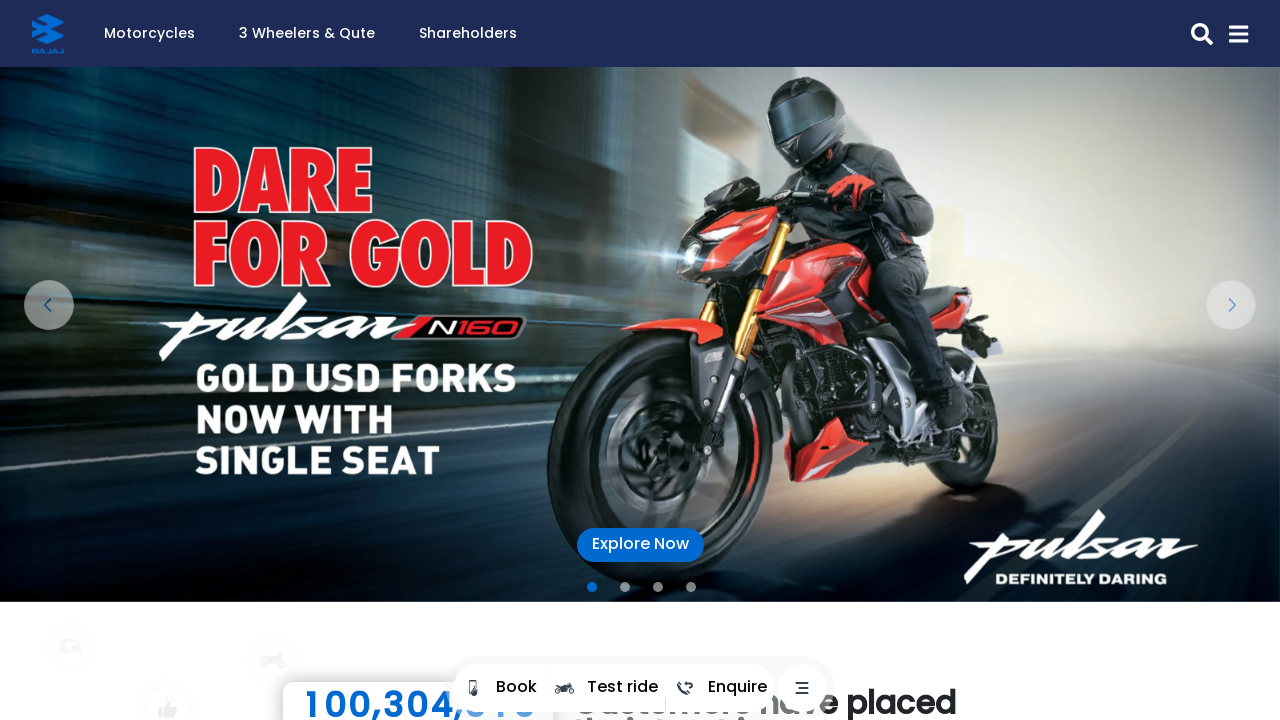

Body element is present and page loaded successfully
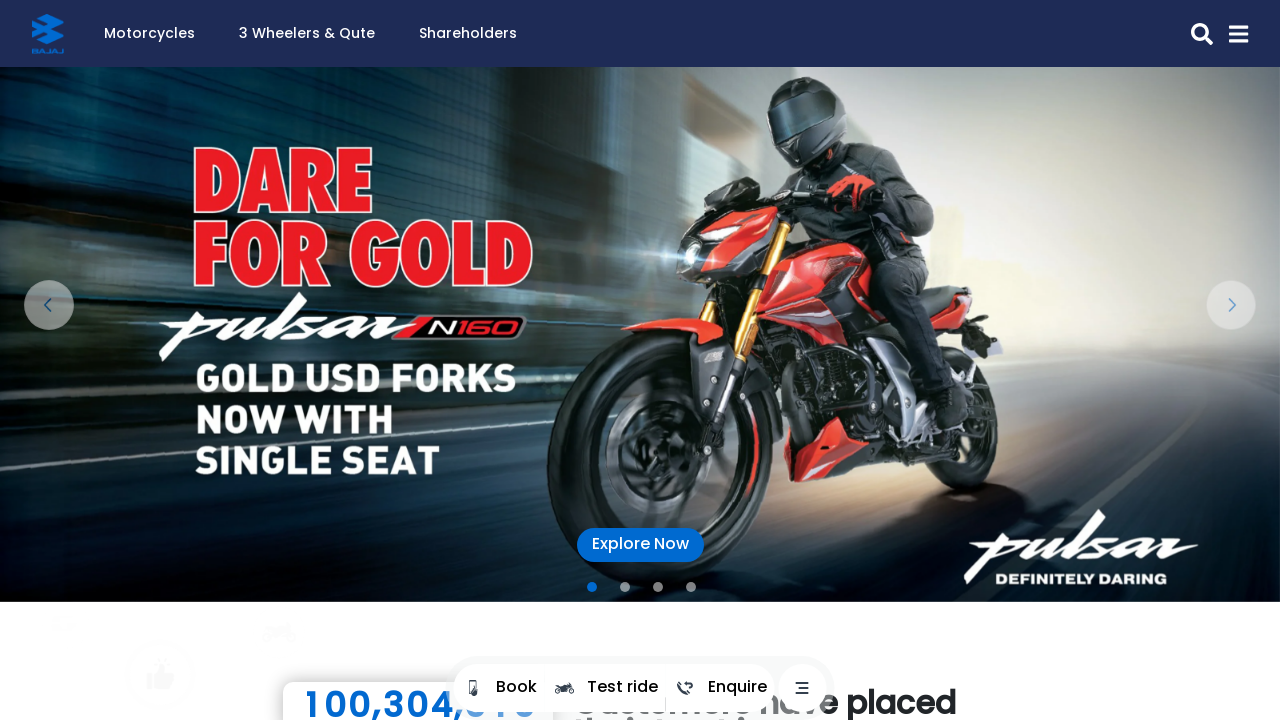

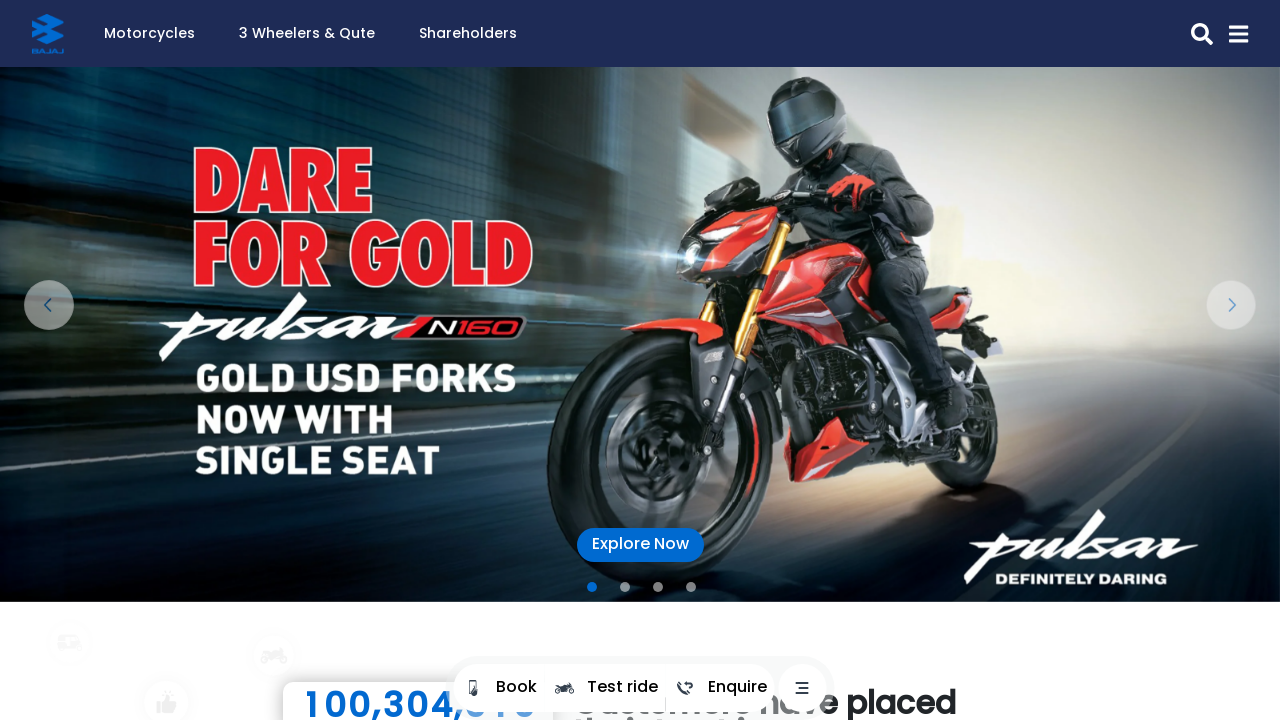